Adds a new customer to the banking system by filling in first name, last name, and post code, then verifies the customer was added successfully

Starting URL: https://www.globalsqa.com/angularJs-protractor/BankingProject/#/manager/addCust

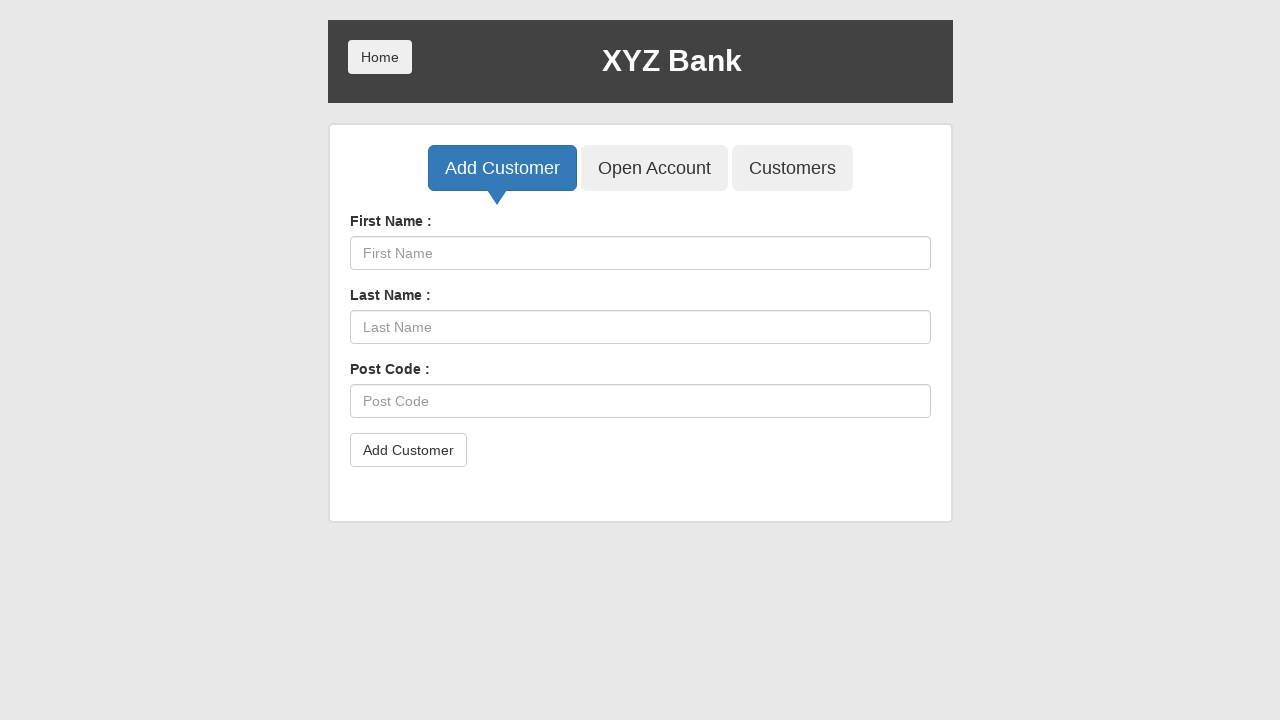

Filled first name field with 'John' on //input[@placeholder='First Name']
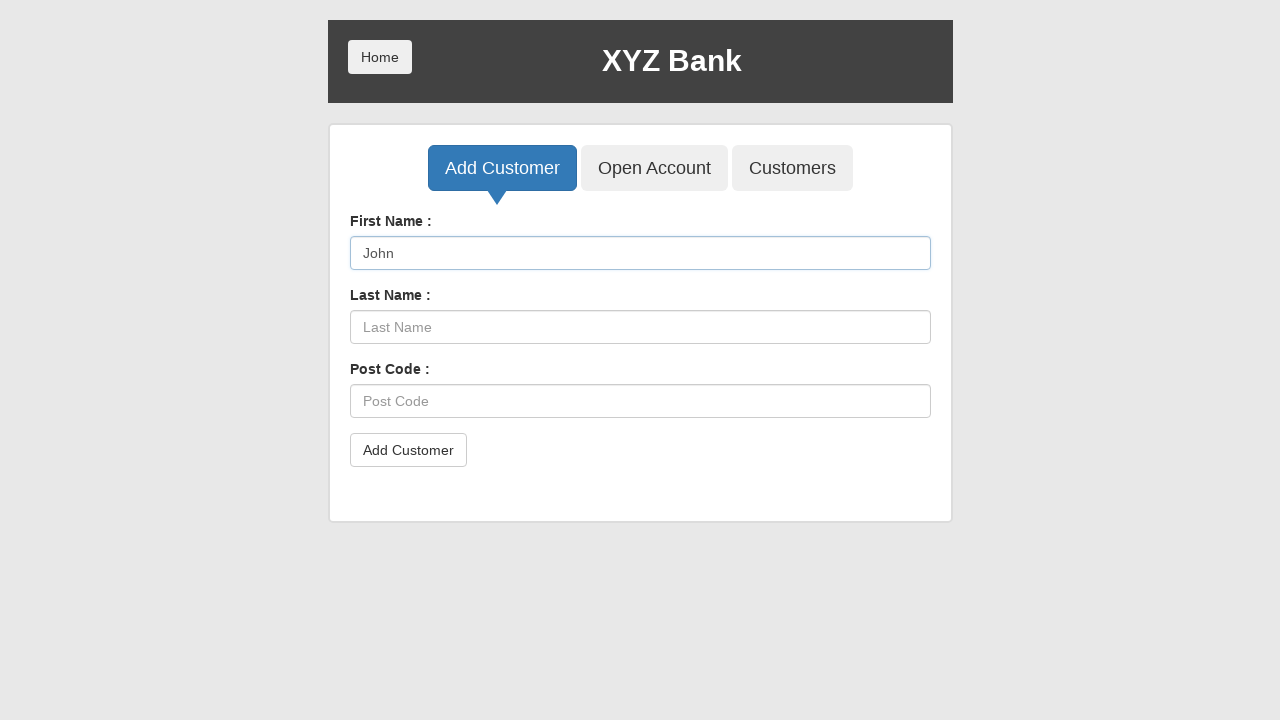

Filled last name field with 'Smith' on //input[@placeholder='Last Name']
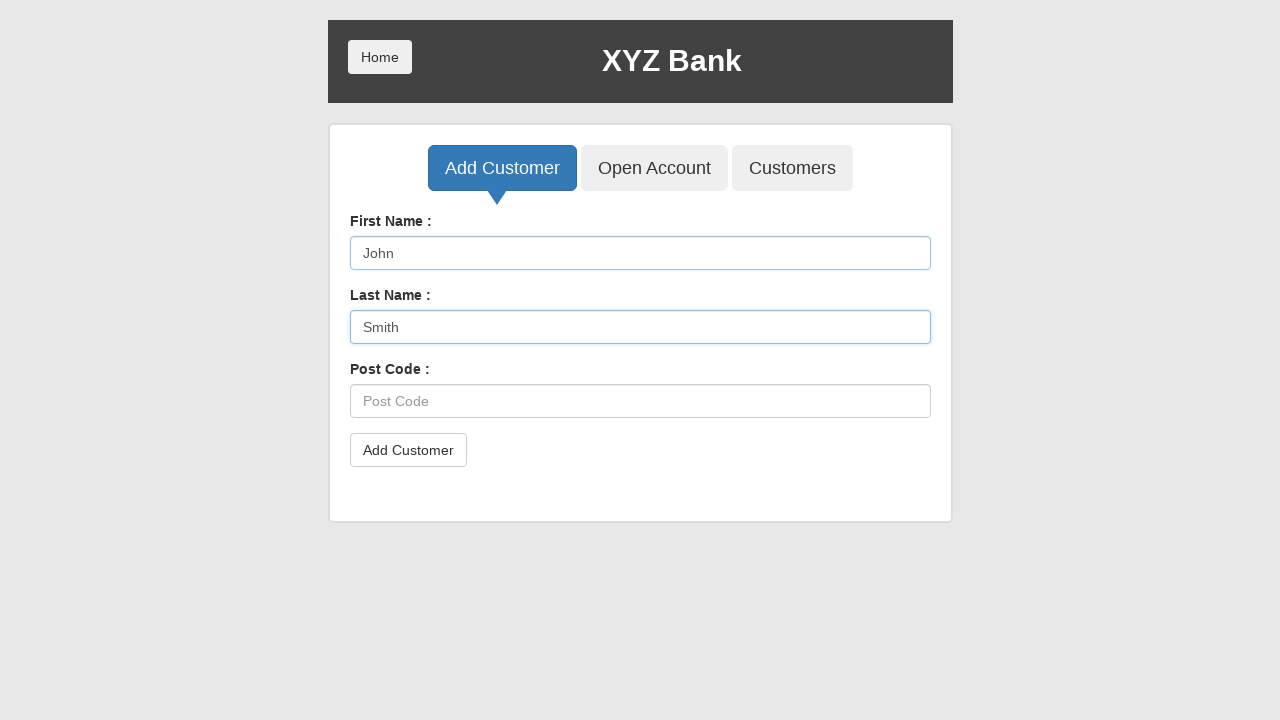

Filled post code field with '12345' on //input[@placeholder='Post Code']
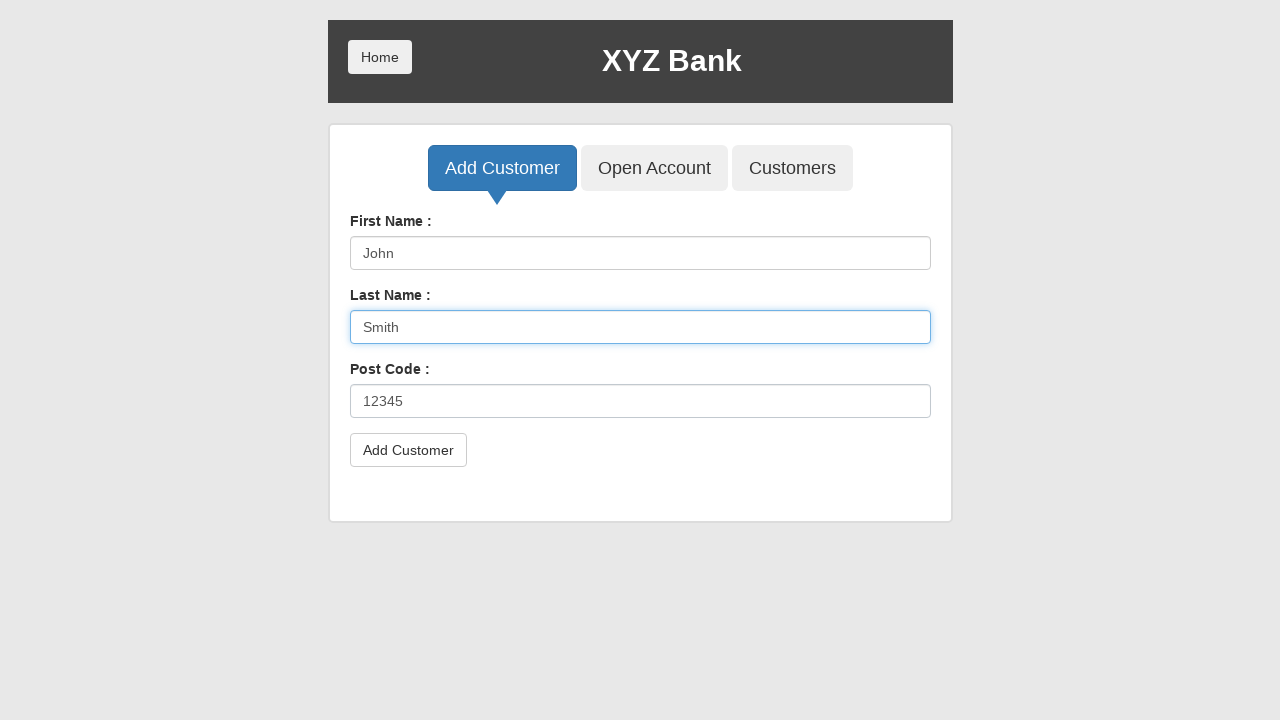

Clicked Add Customer button at (408, 450) on xpath=//button[@class='btn btn-default']
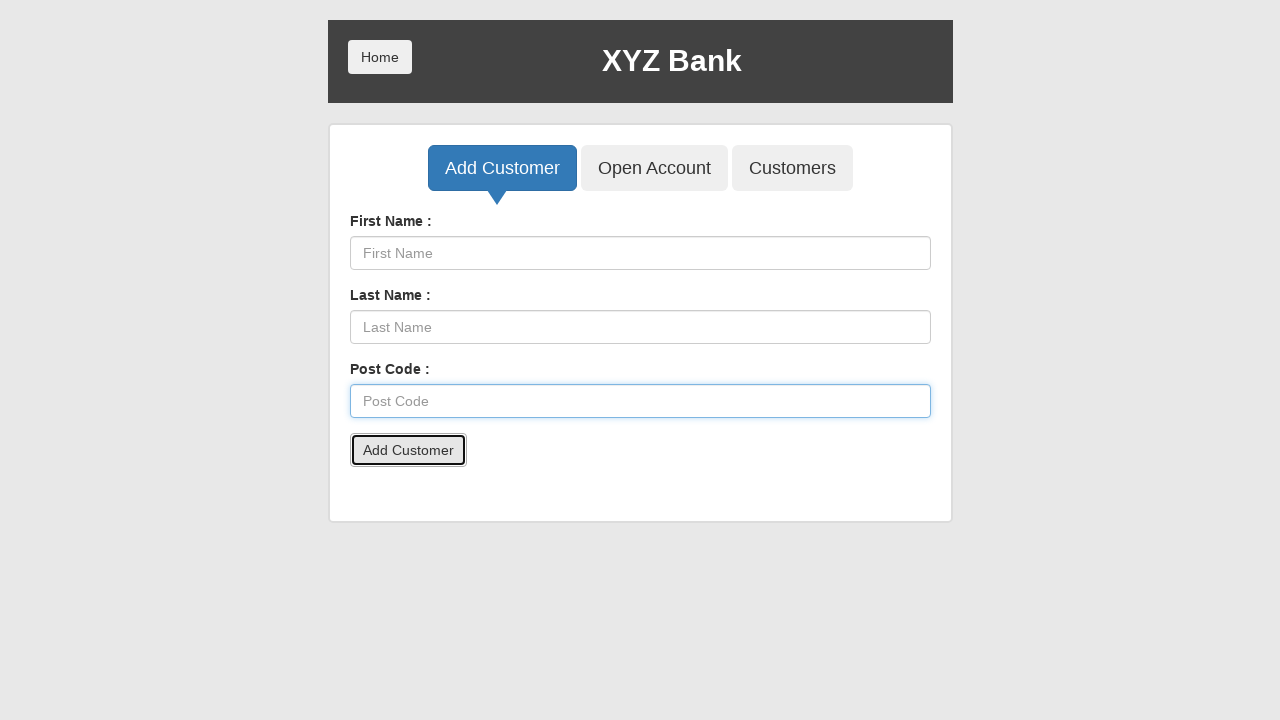

Alert dialog accepted confirming customer was added
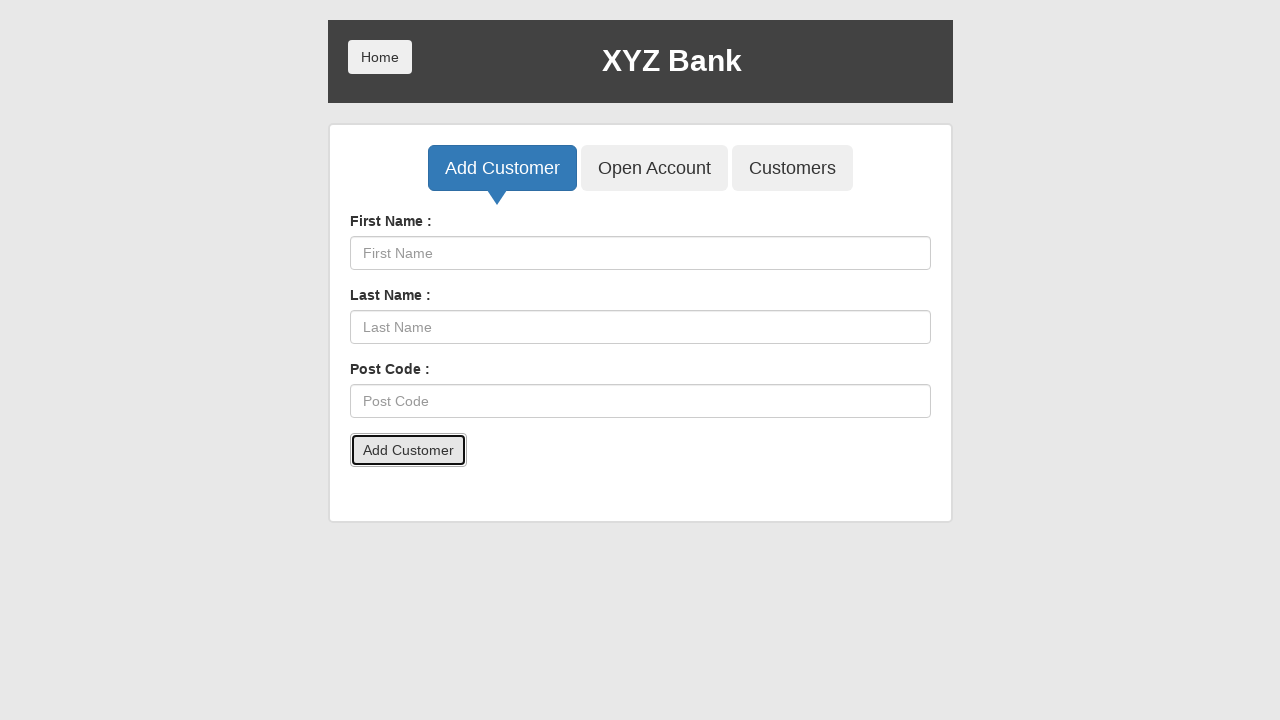

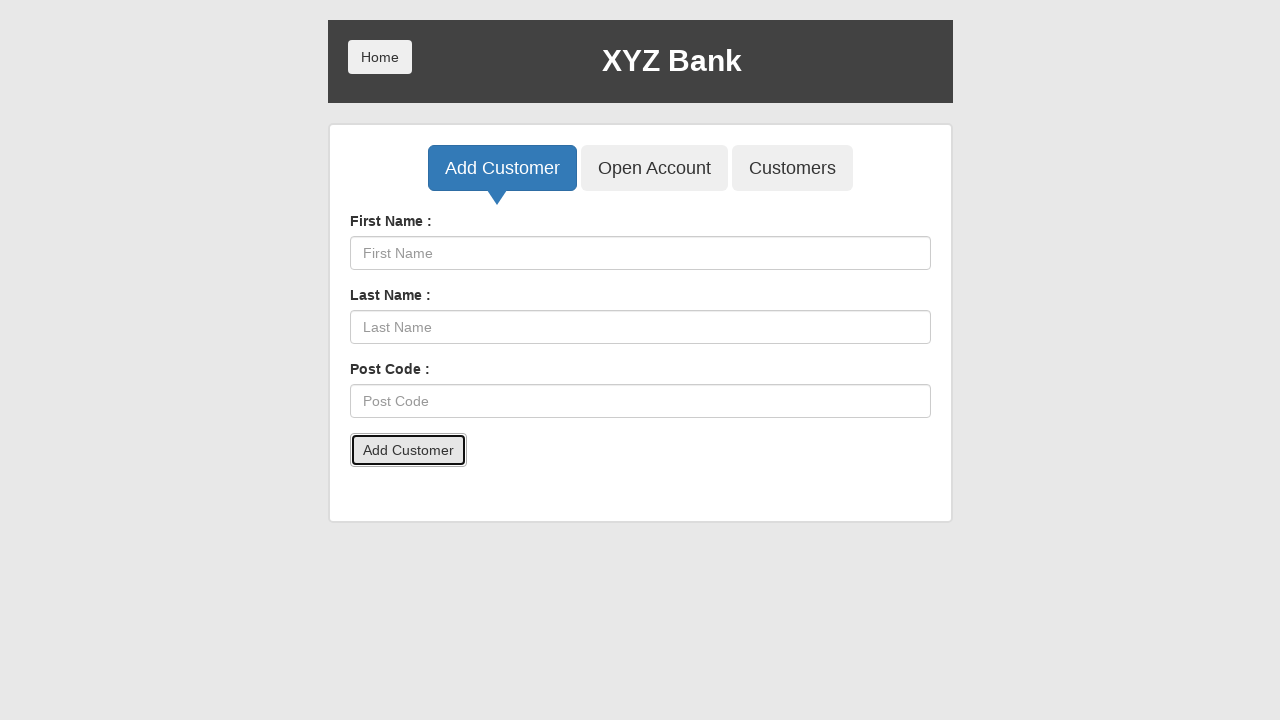